Tests the SpiceJet booking page by verifying an element's enabled/disabled state and clicking on the "round trip" option to toggle trip type selection.

Starting URL: https://spicejet.com

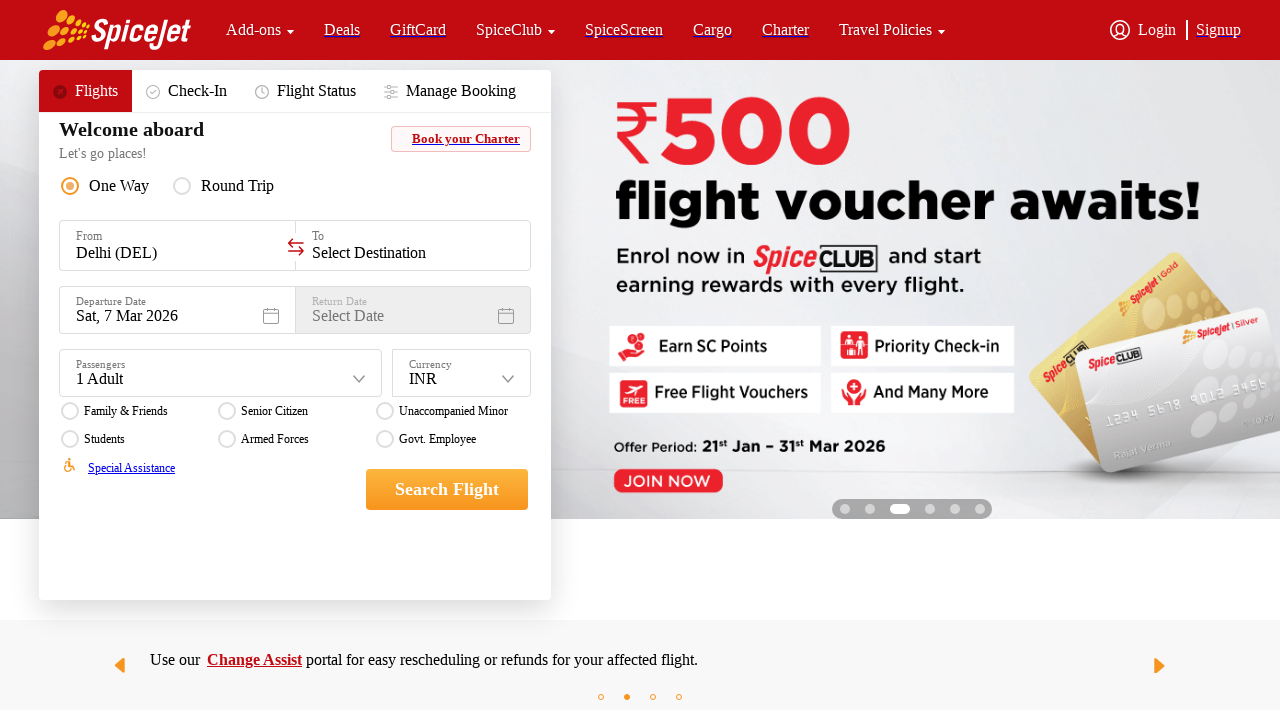

Located booking element to check enabled/disabled state
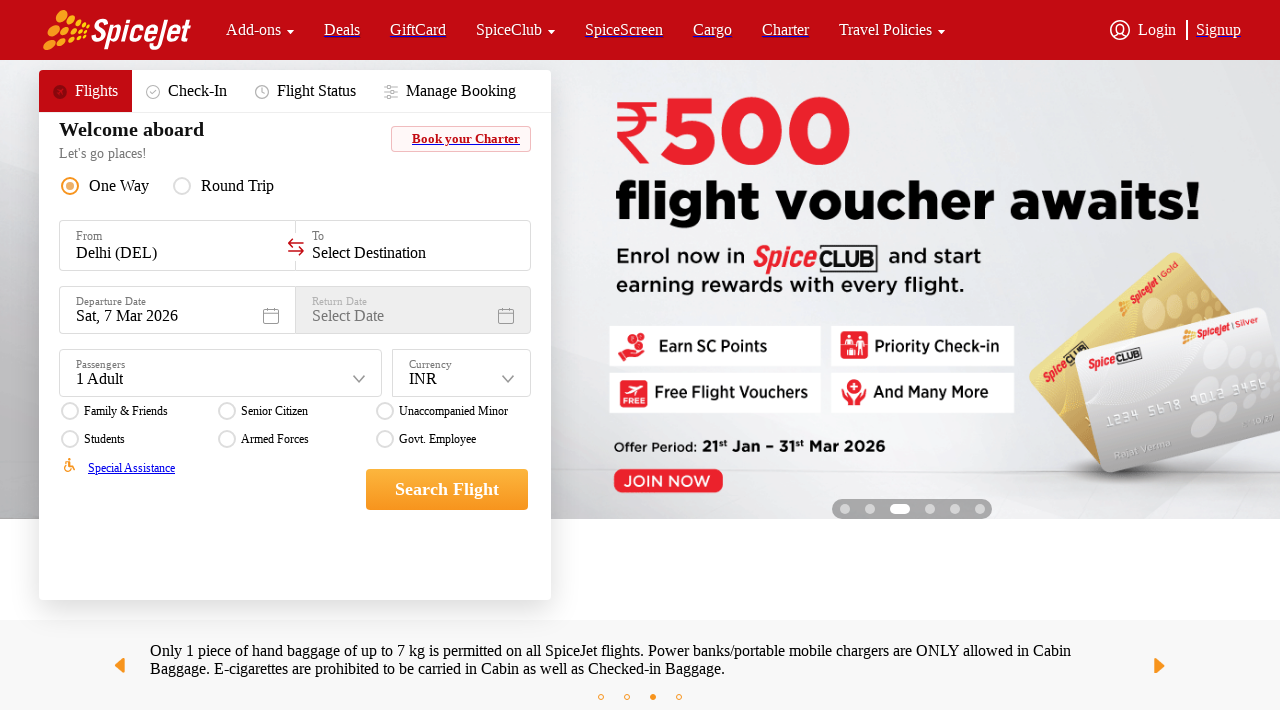

Retrieved style attribute from booking element
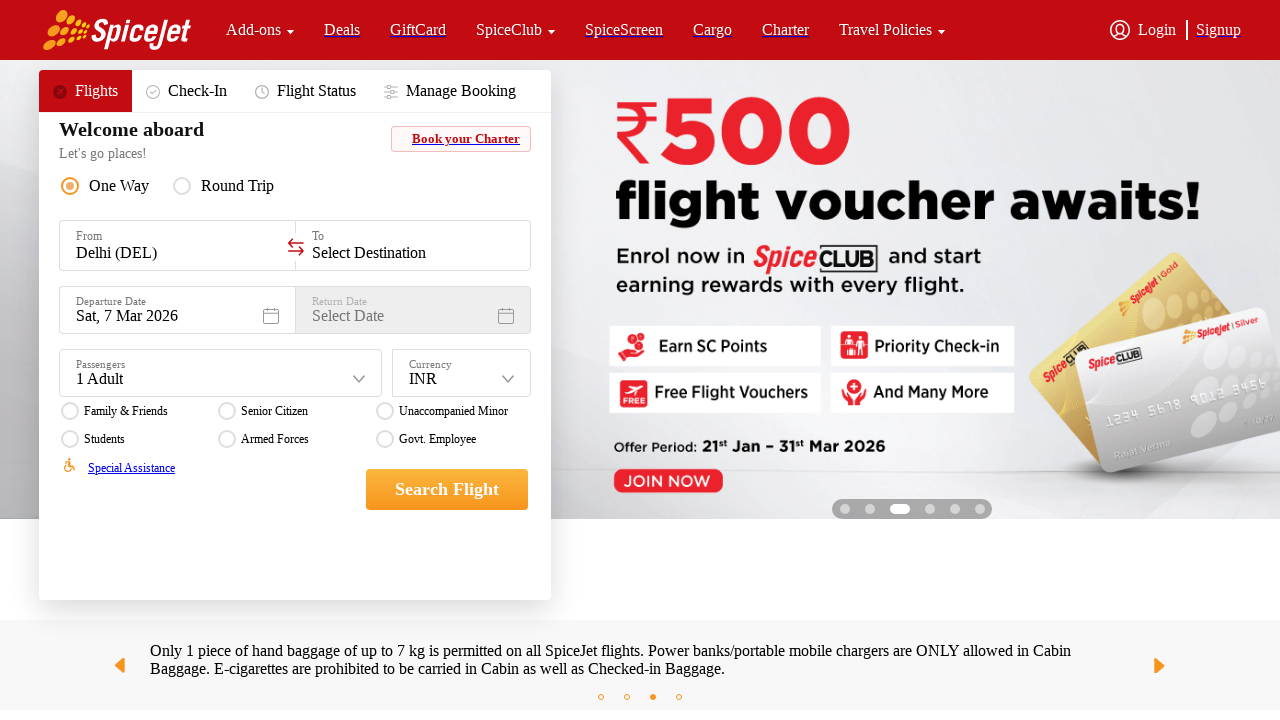

Verified element is disabled based on style attribute containing 'rgb'
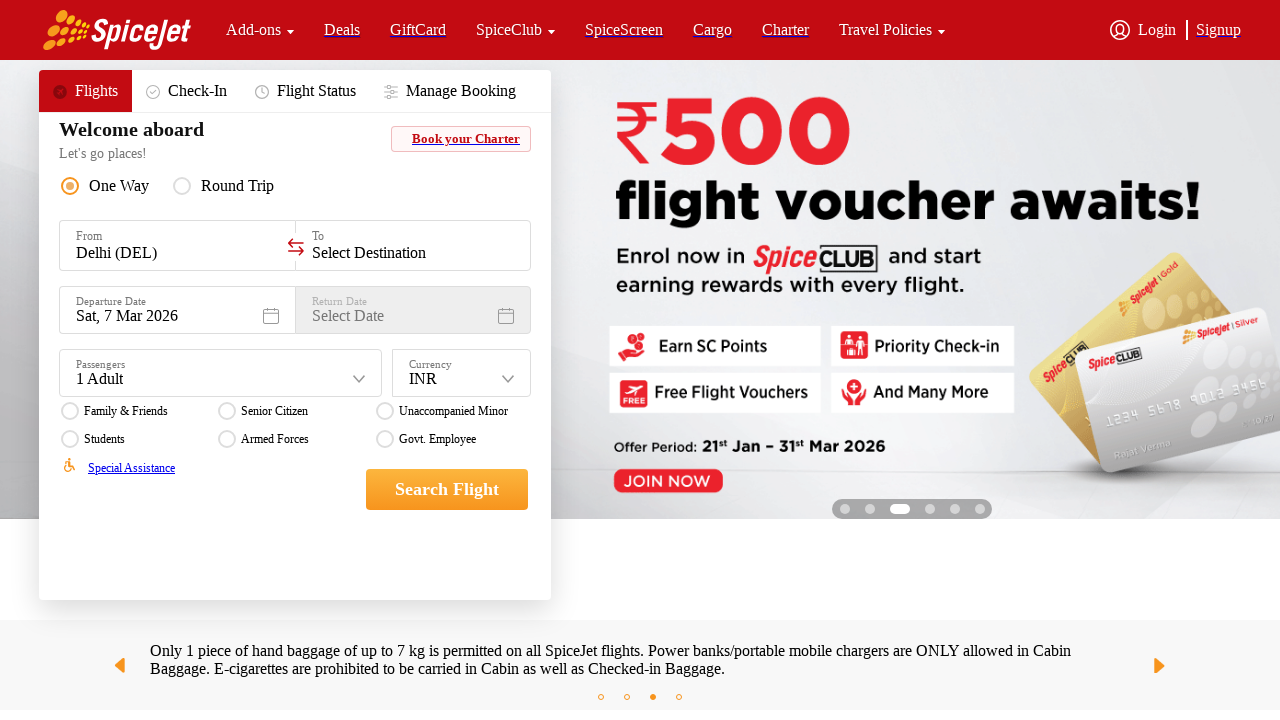

Clicked on 'round trip' option to toggle trip type selection at (238, 186) on xpath=//div[contains(text(),'round trip')]
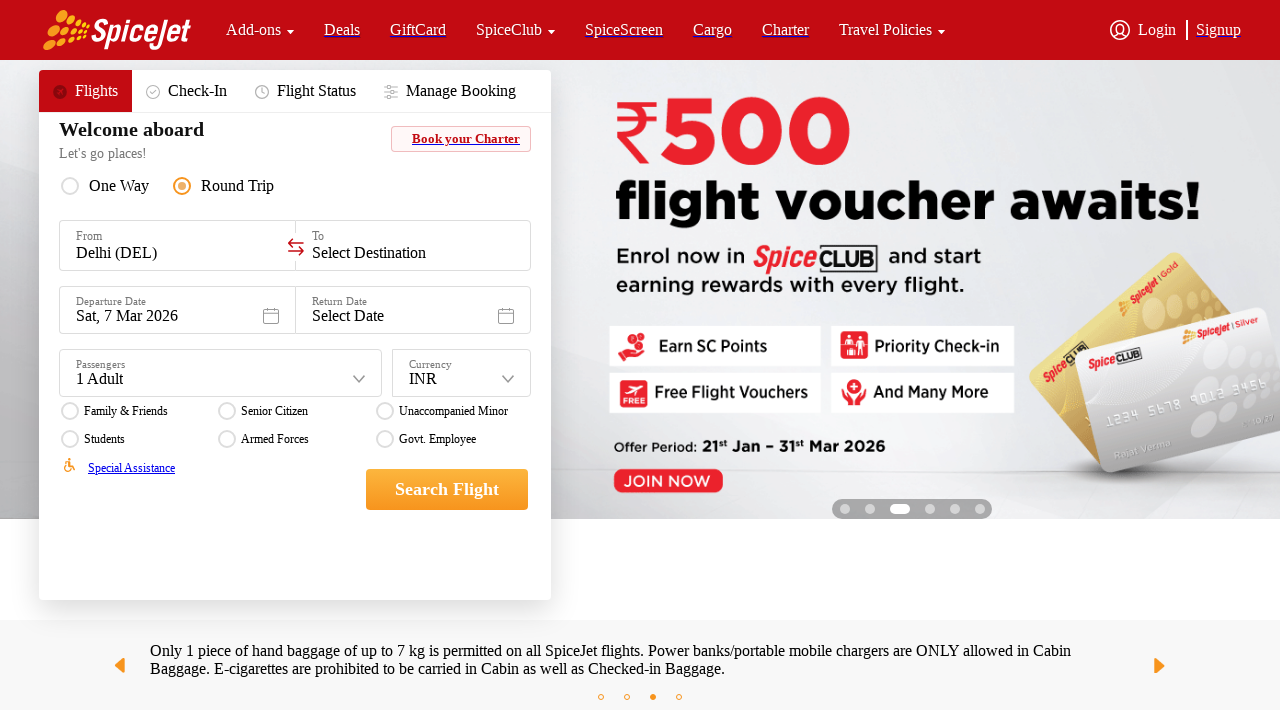

Waited 2 seconds for UI to update after clicking round trip option
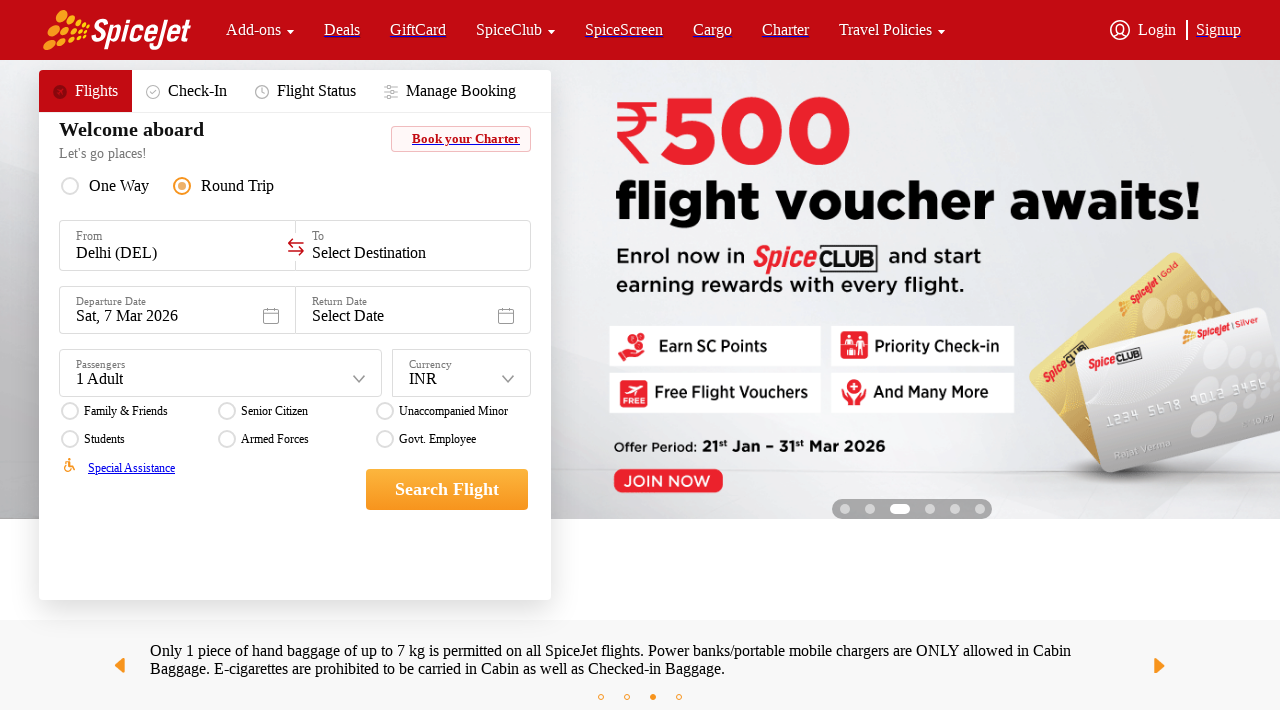

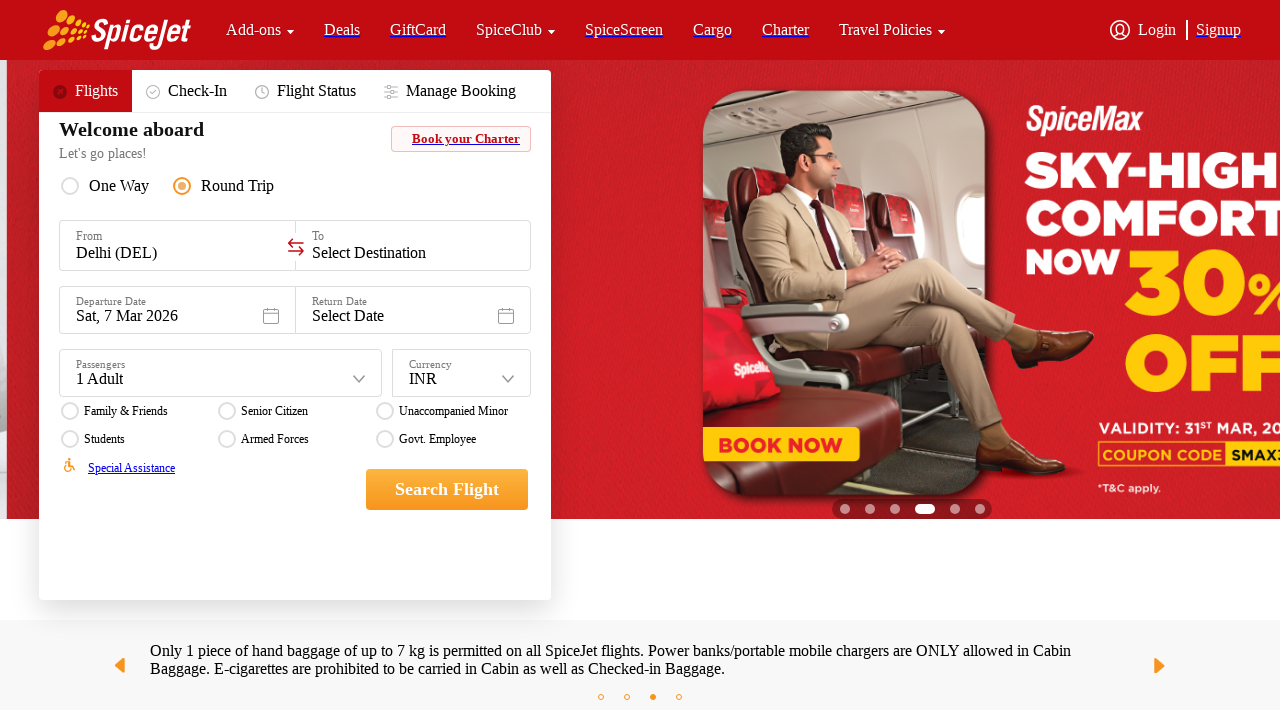